Navigates to Walla news website and refreshes the page

Starting URL: https://www.walla.co.il

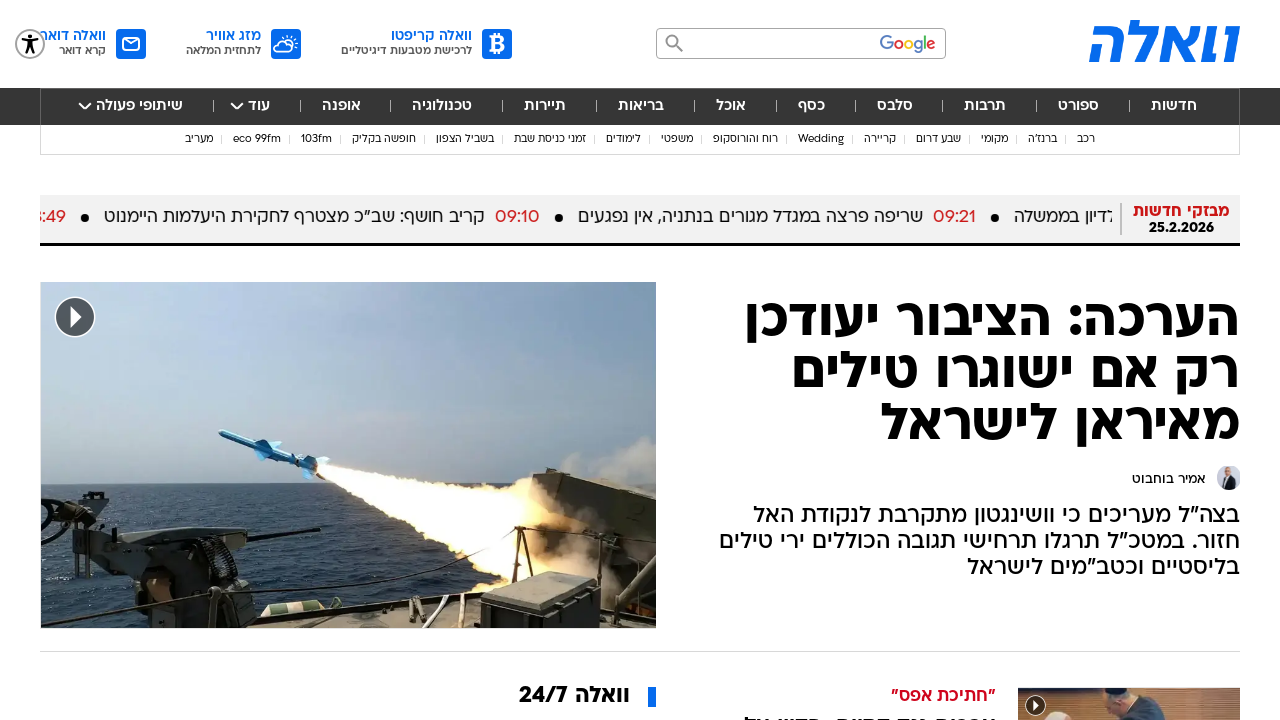

Navigated to Walla news website
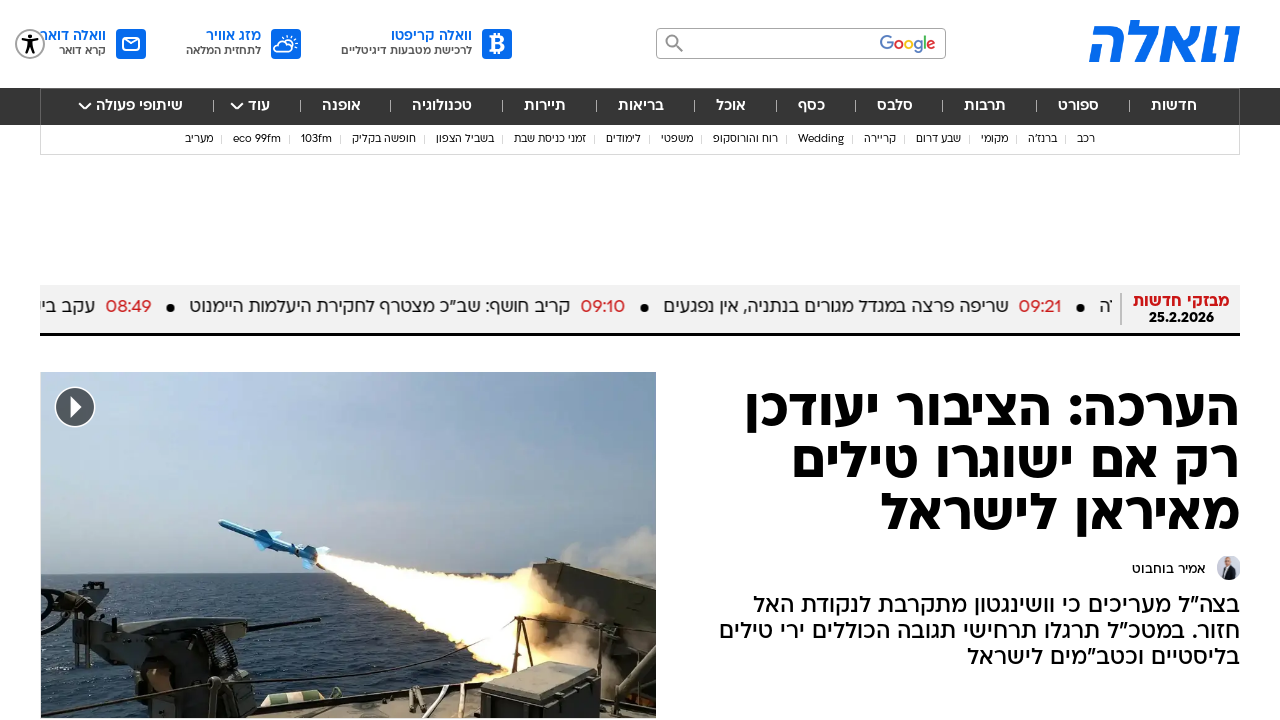

Refreshed the page
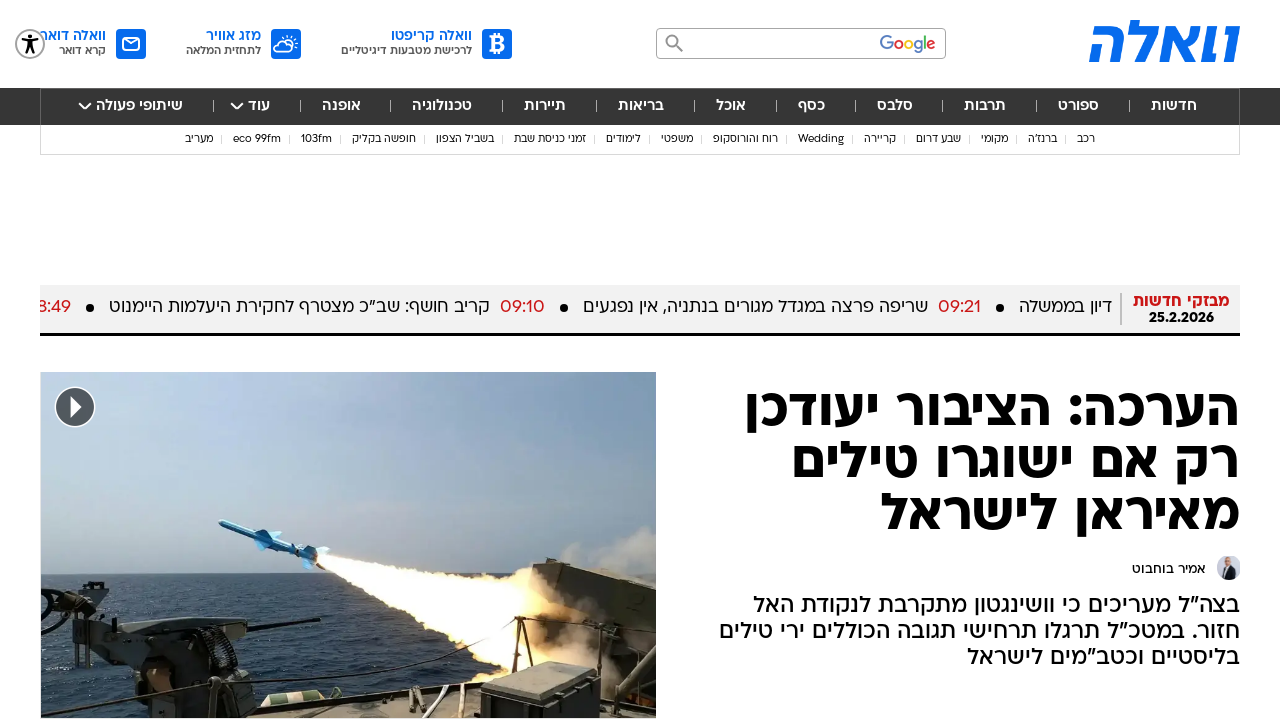

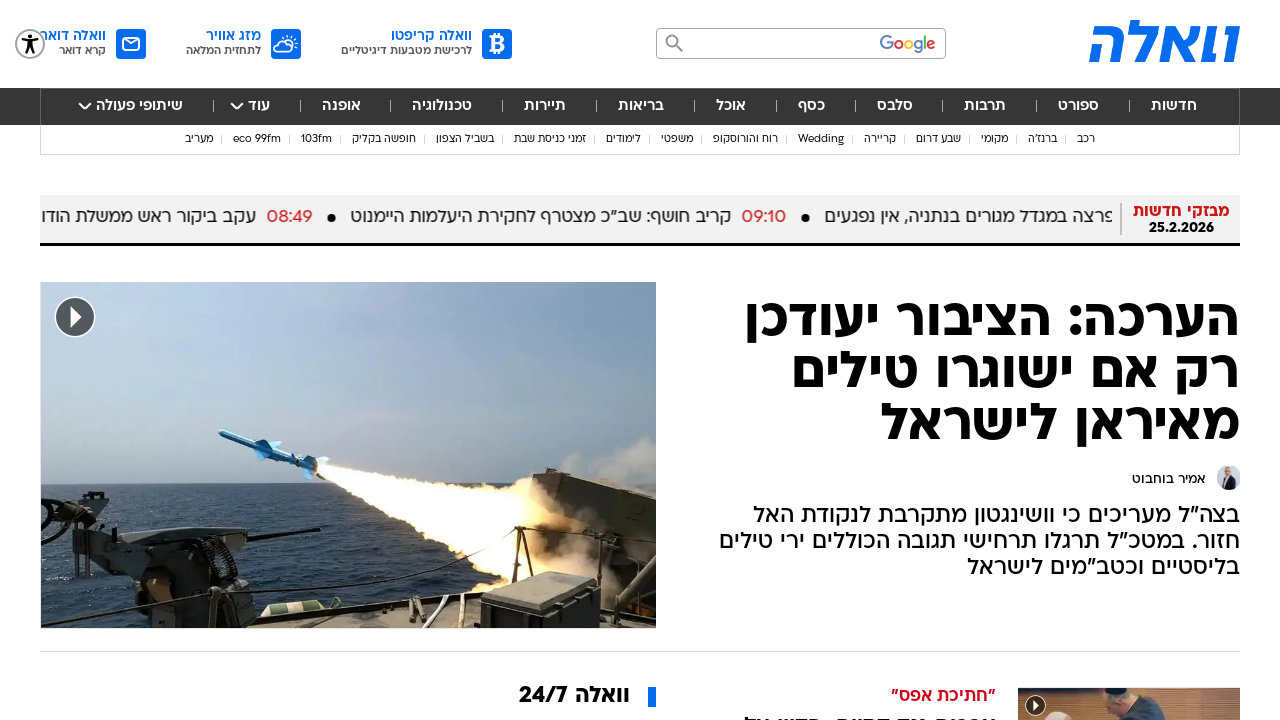